Tests JavaScript Confirm dialog by clicking the second alert button, dismissing the alert, and verifying the result text shows "You clicked: Cancel"

Starting URL: https://the-internet.herokuapp.com/javascript_alerts

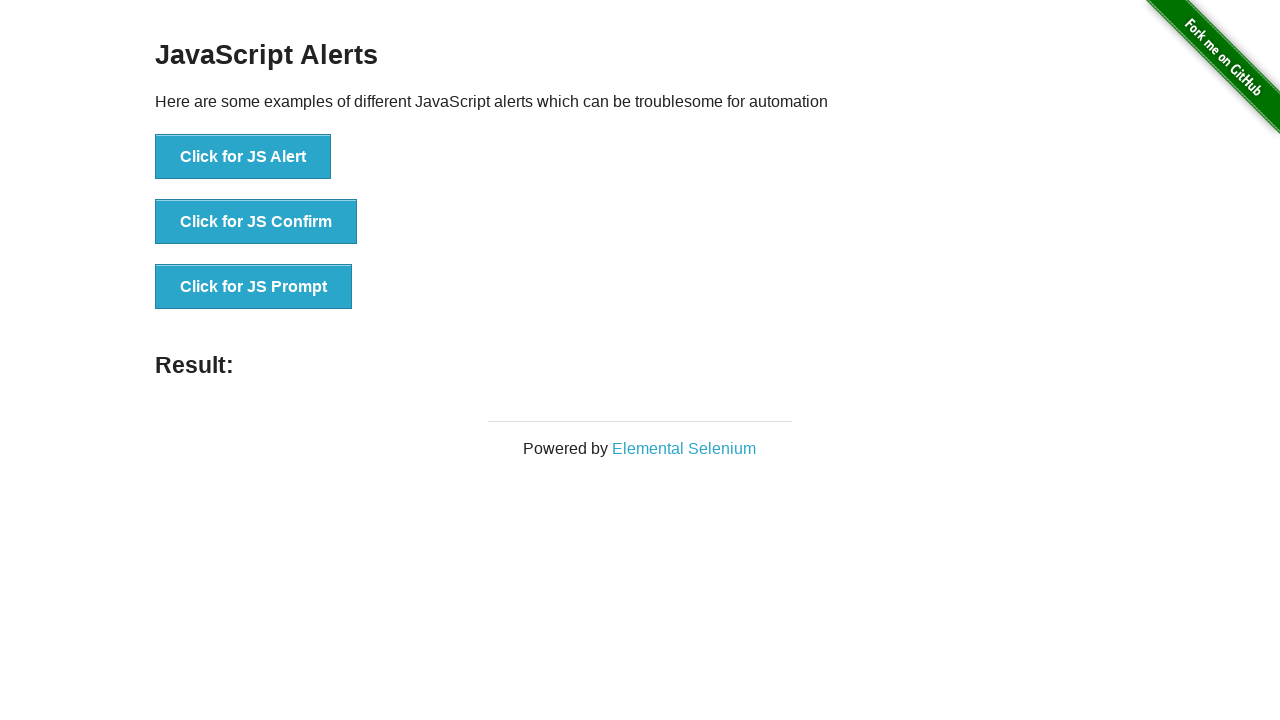

Set up dialog handler to dismiss confirm dialog
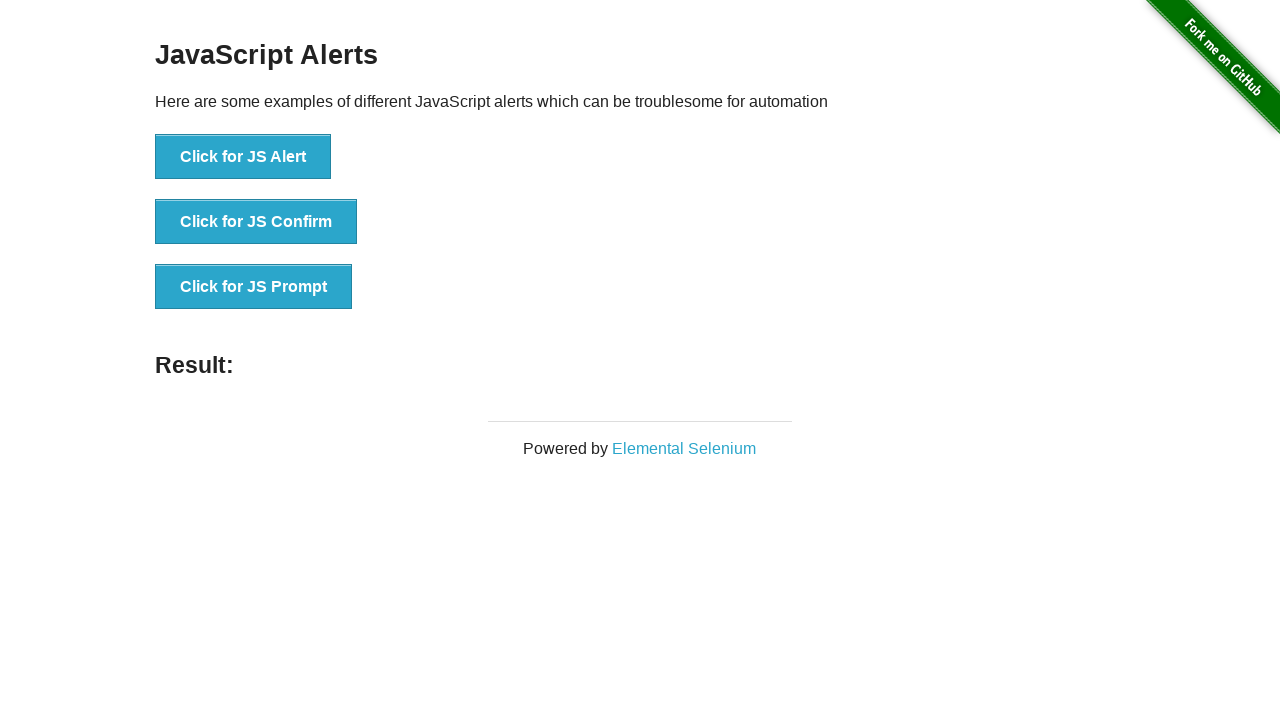

Clicked JS Confirm button at (256, 222) on xpath=//*[text()='Click for JS Confirm']
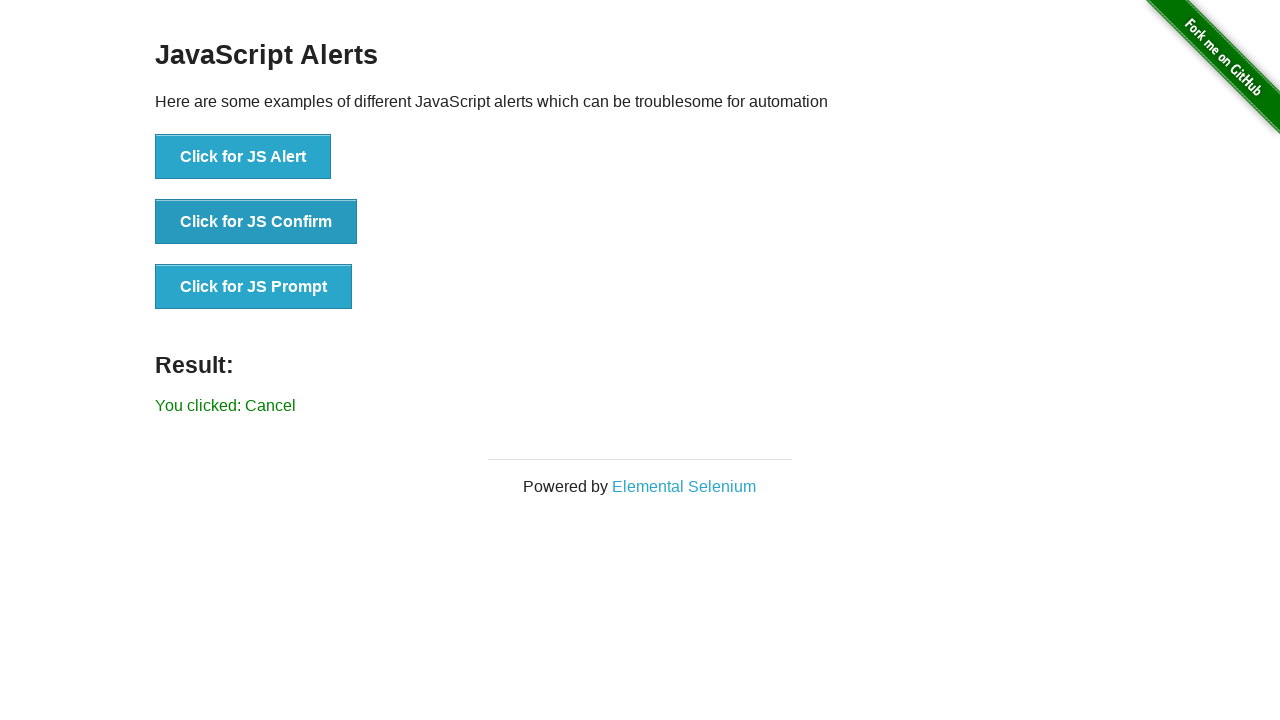

Result element loaded after dialog dismissal
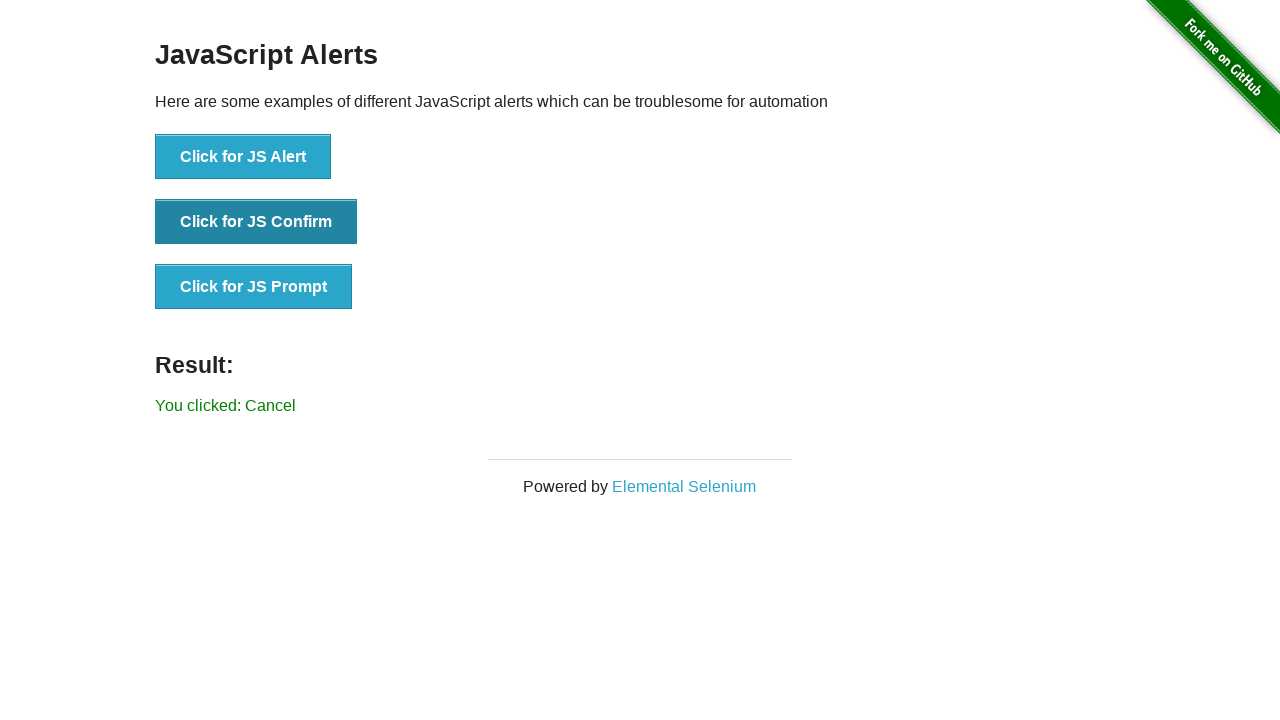

Retrieved result text: 'You clicked: Cancel'
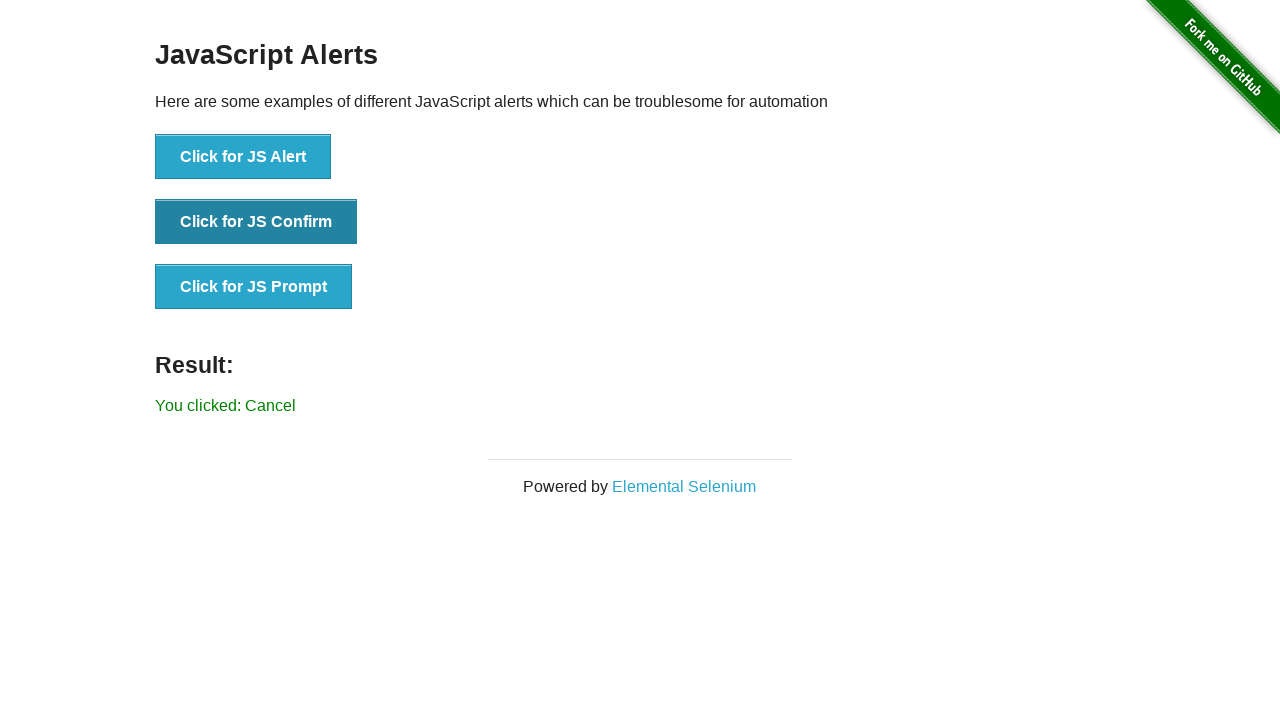

Verified result text shows 'You clicked: Cancel'
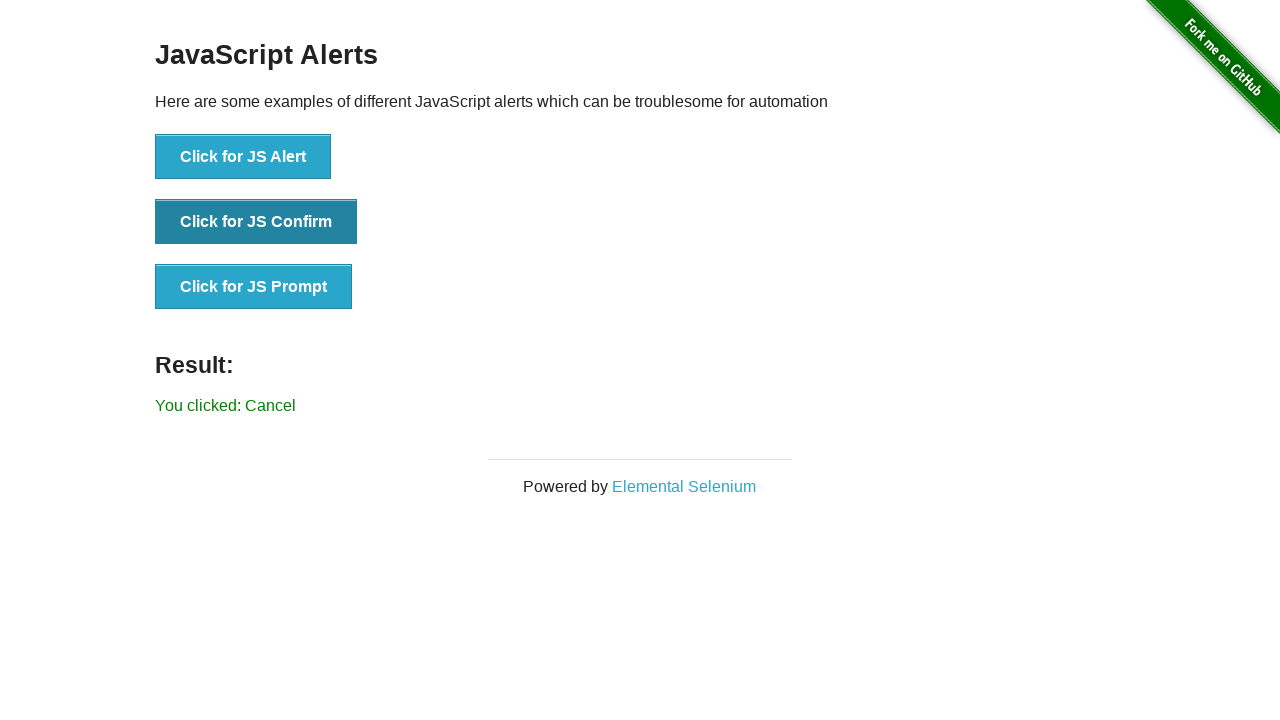

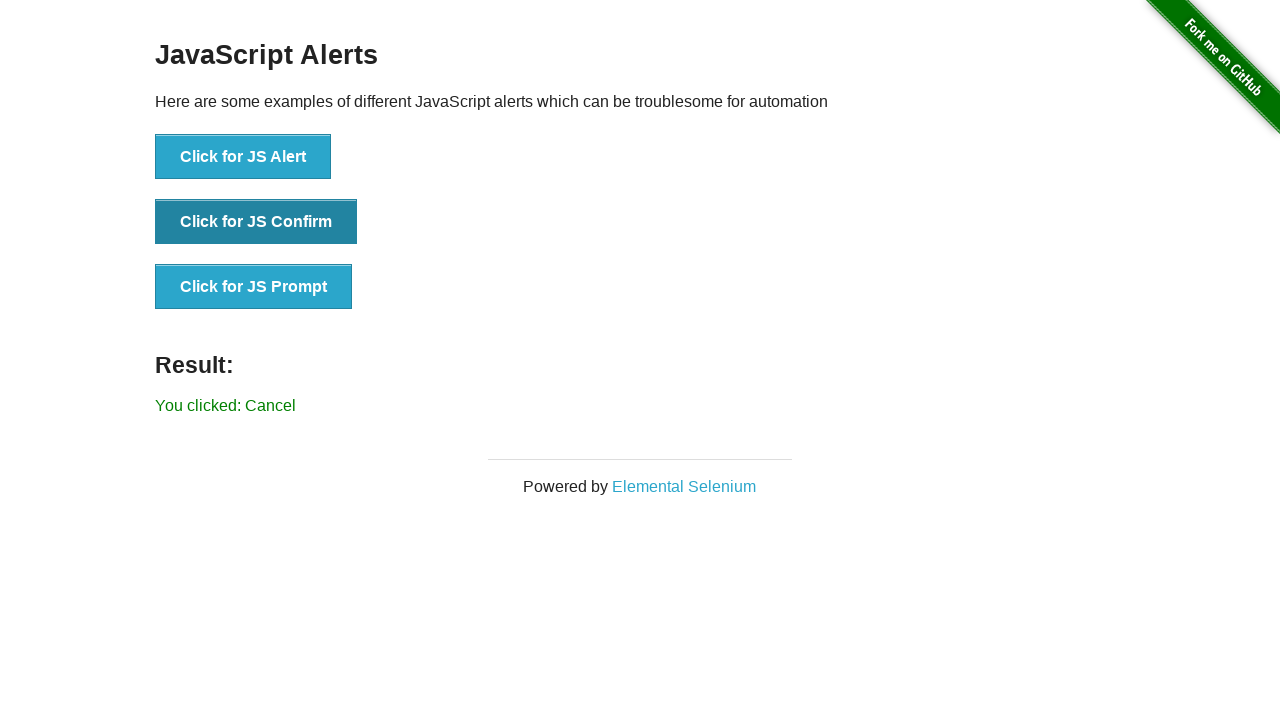